Tests the Playwright documentation site by reading the hero title and clicking the Get Started button

Starting URL: https://playwright.dev/

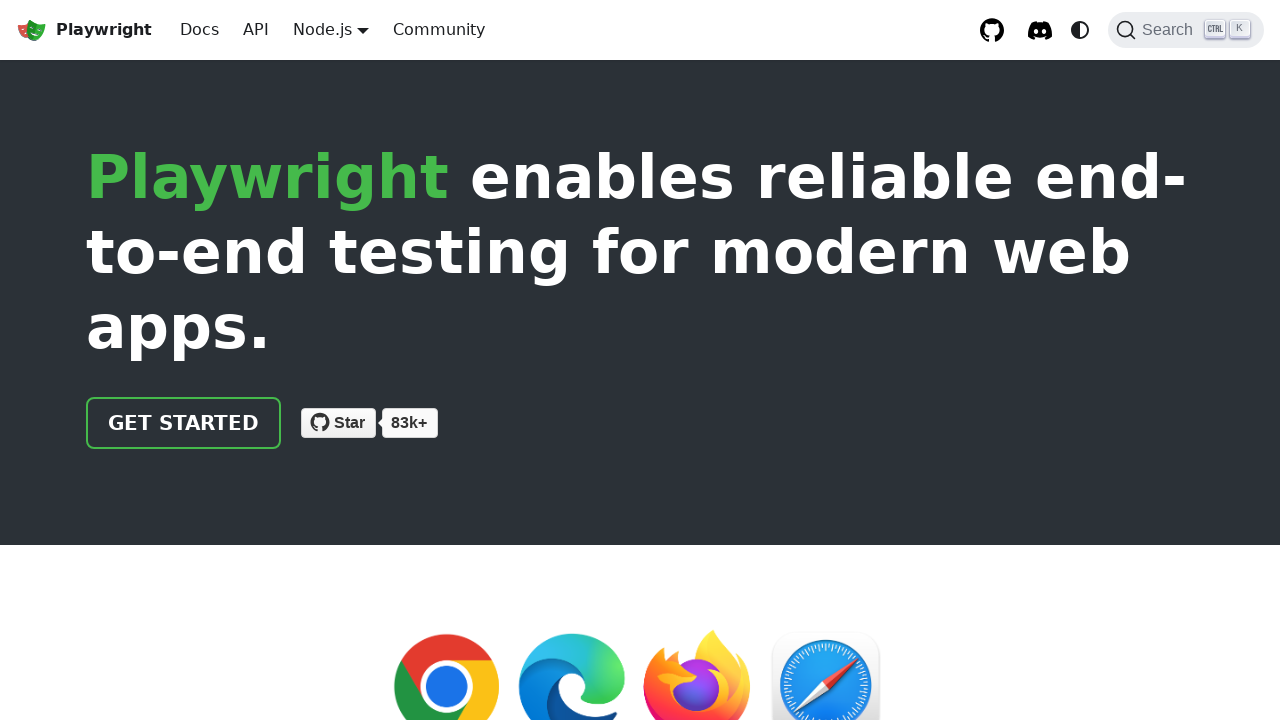

Retrieved hero title text content from Playwright documentation site
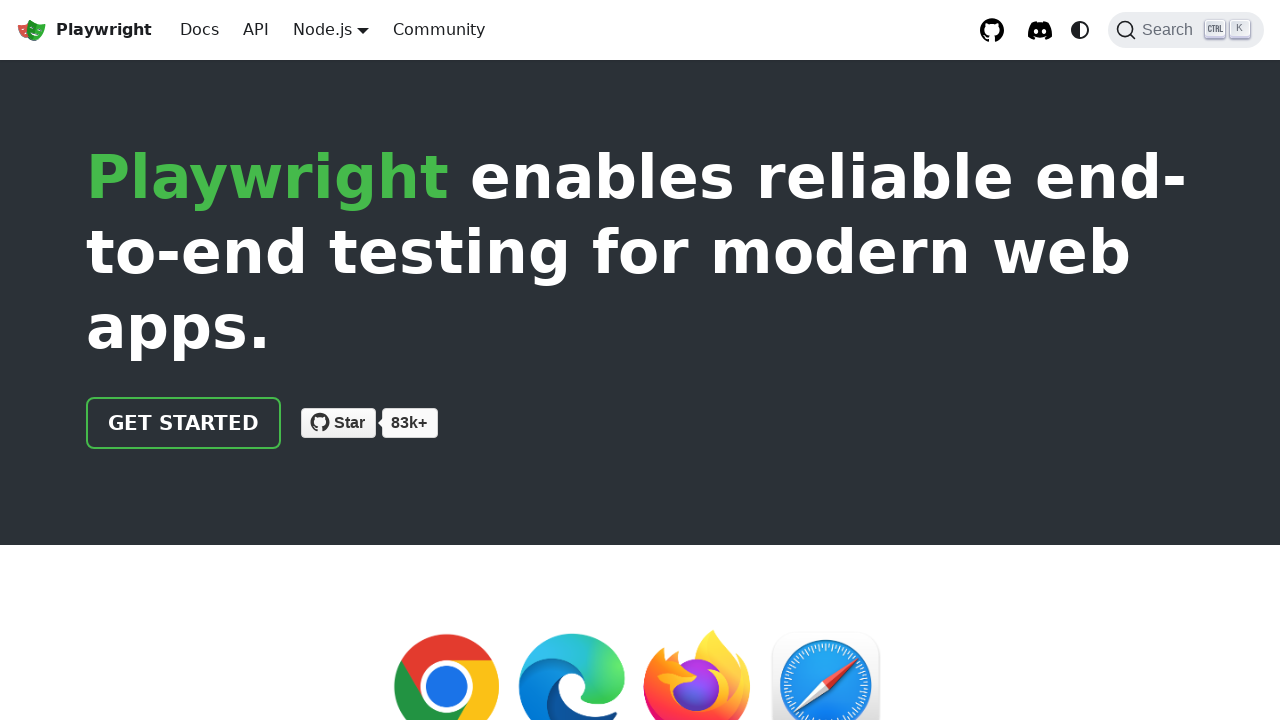

Clicked the Get Started button at (184, 423) on .getStarted_Sjon
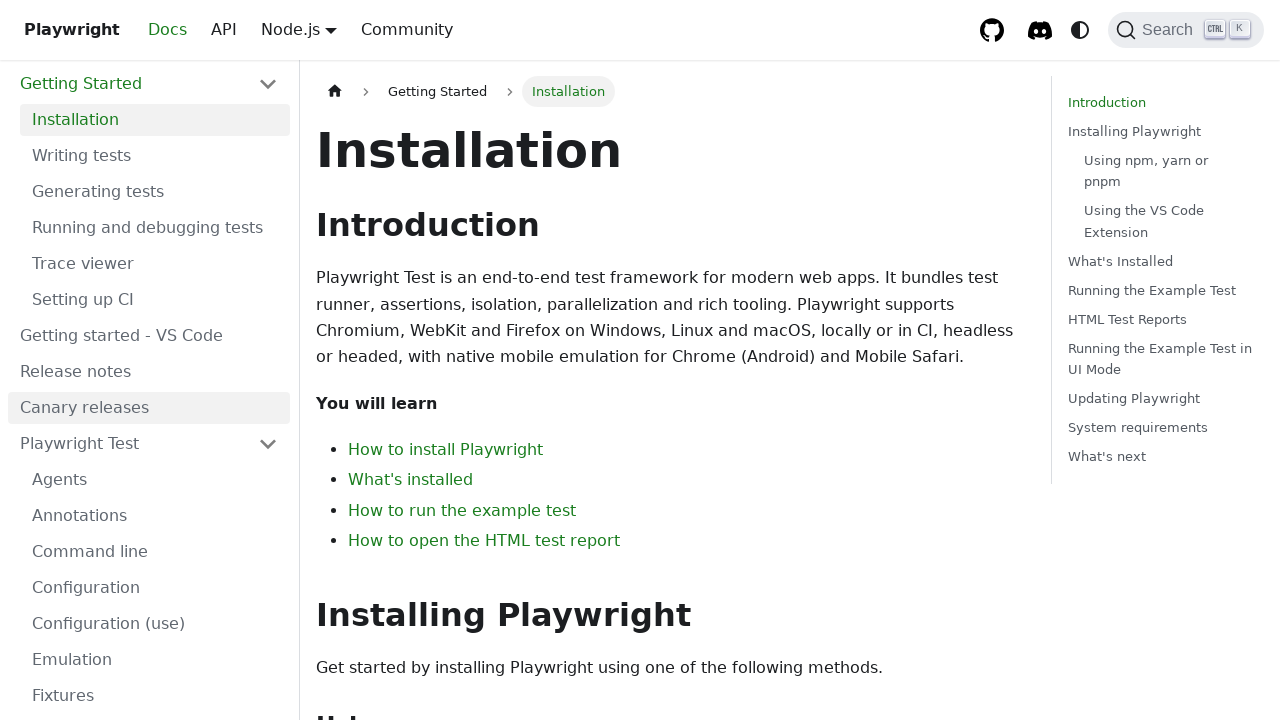

Waited for navigation to complete and DOM to be loaded
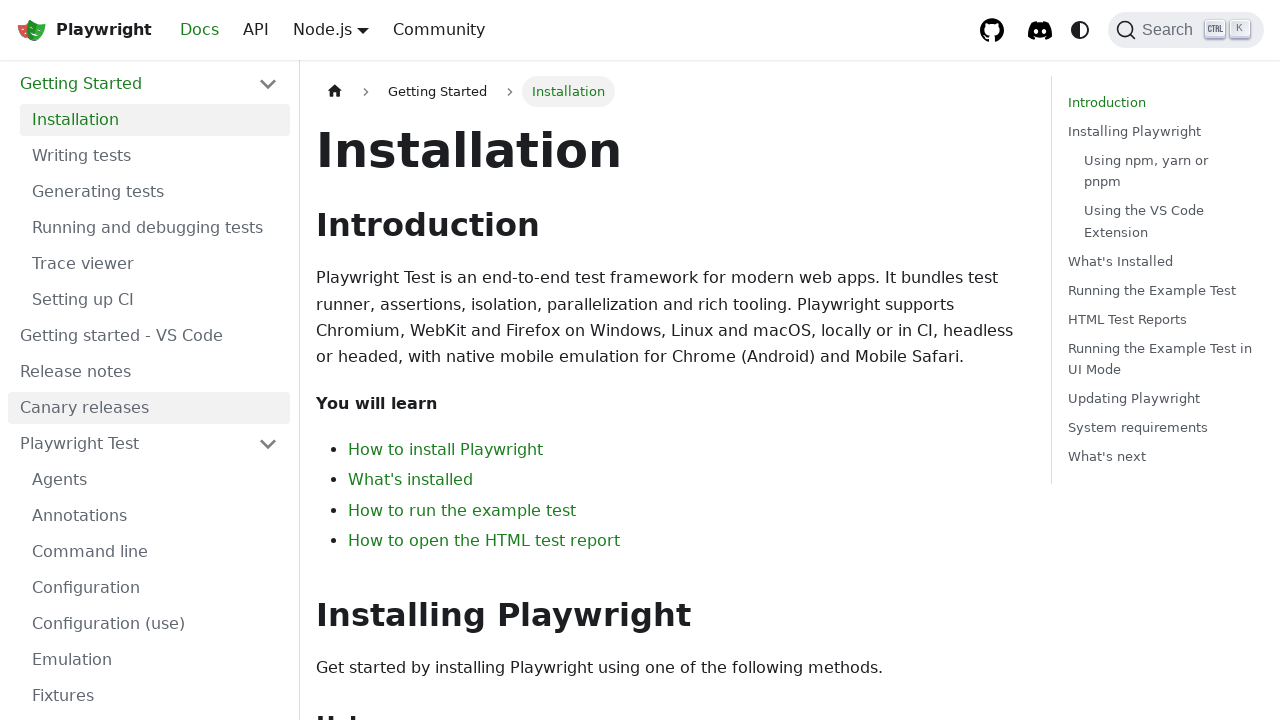

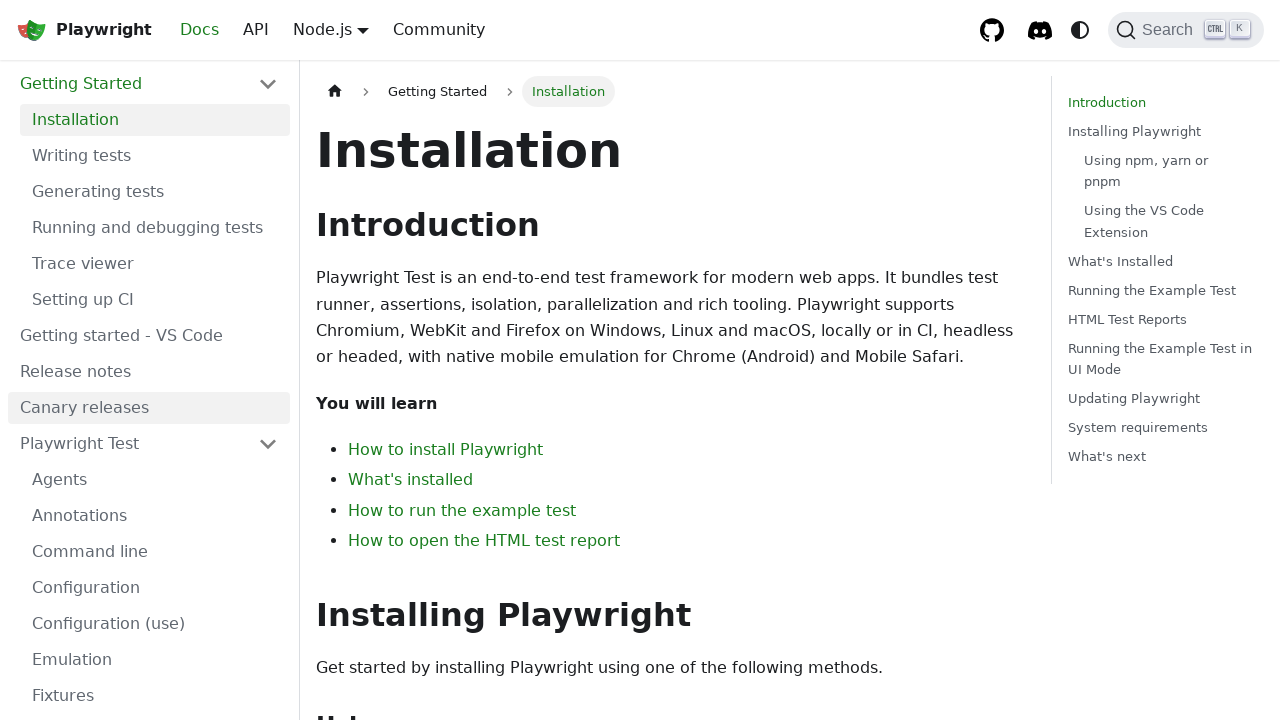